Tests form interactions including clicking a checkbox, selecting a dropdown option based on the checkbox label text, entering that text in an input field, clicking an alert button, and accepting the alert dialog.

Starting URL: https://rahulshettyacademy.com/AutomationPractice/

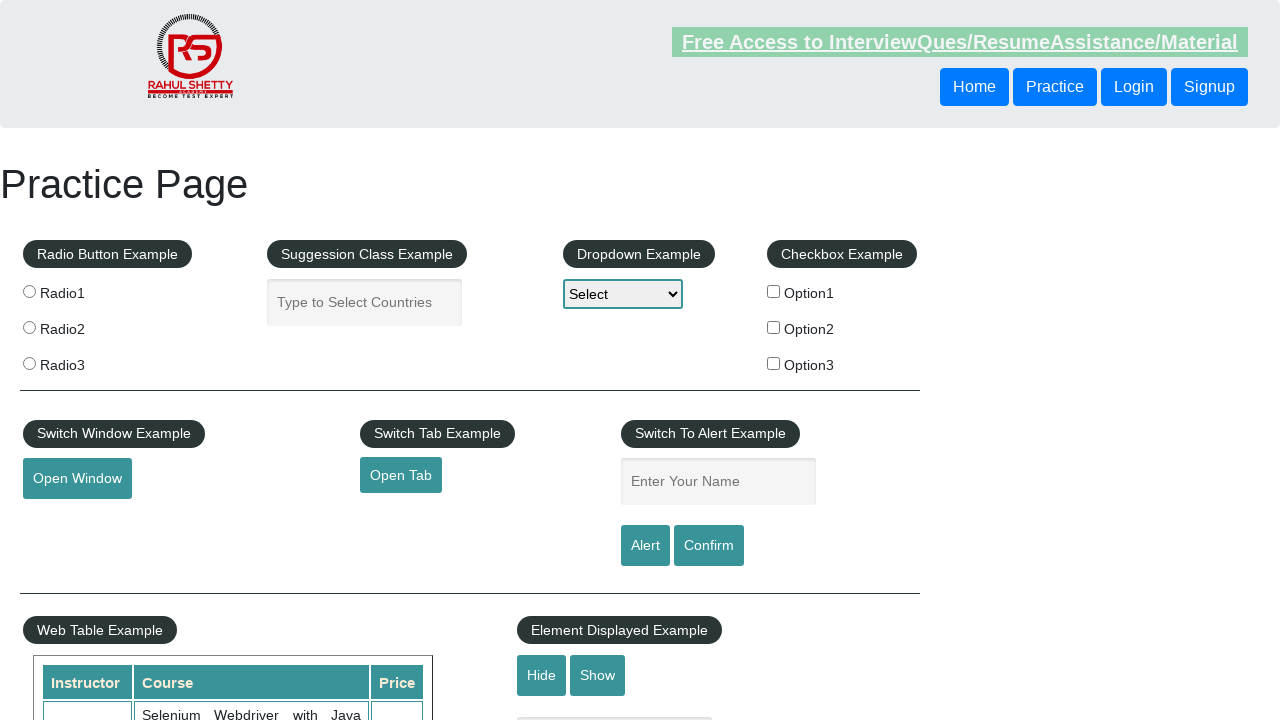

Clicked on the second checkbox (Option2) at (774, 327) on xpath=//div[@id='checkbox-example']/fieldset/label[2]/input
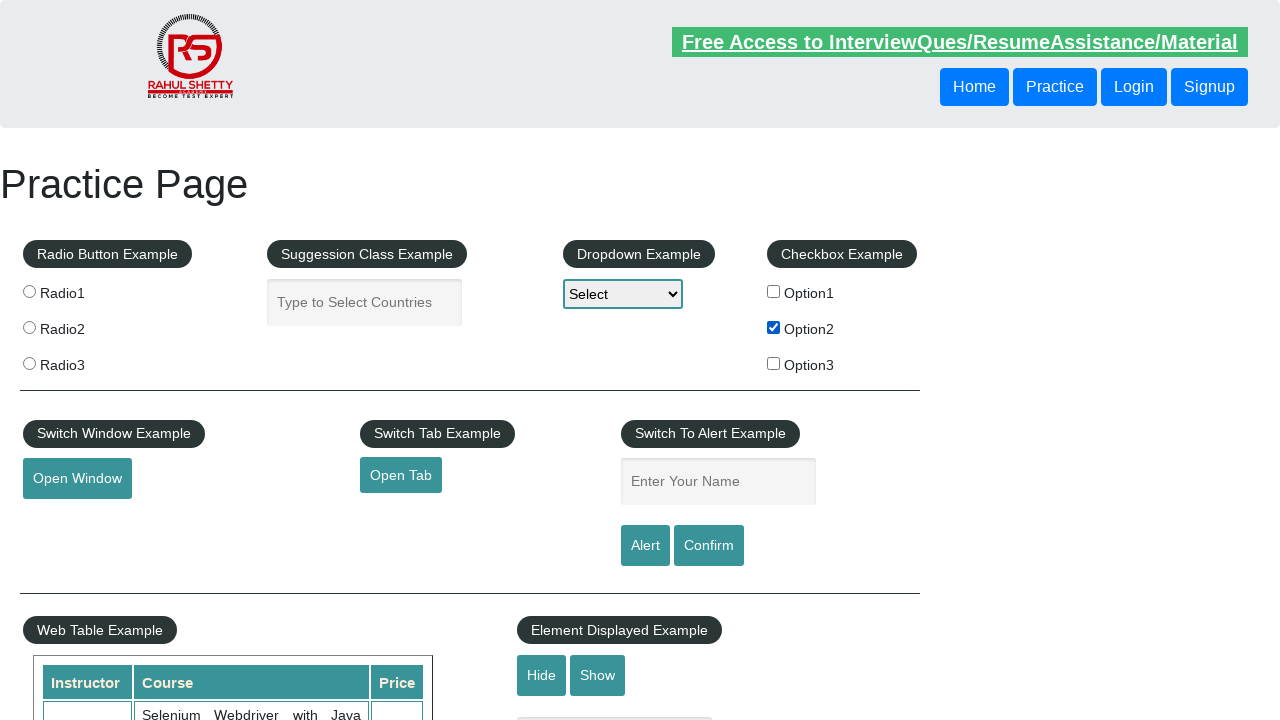

Retrieved checkbox label text: 'Option2'
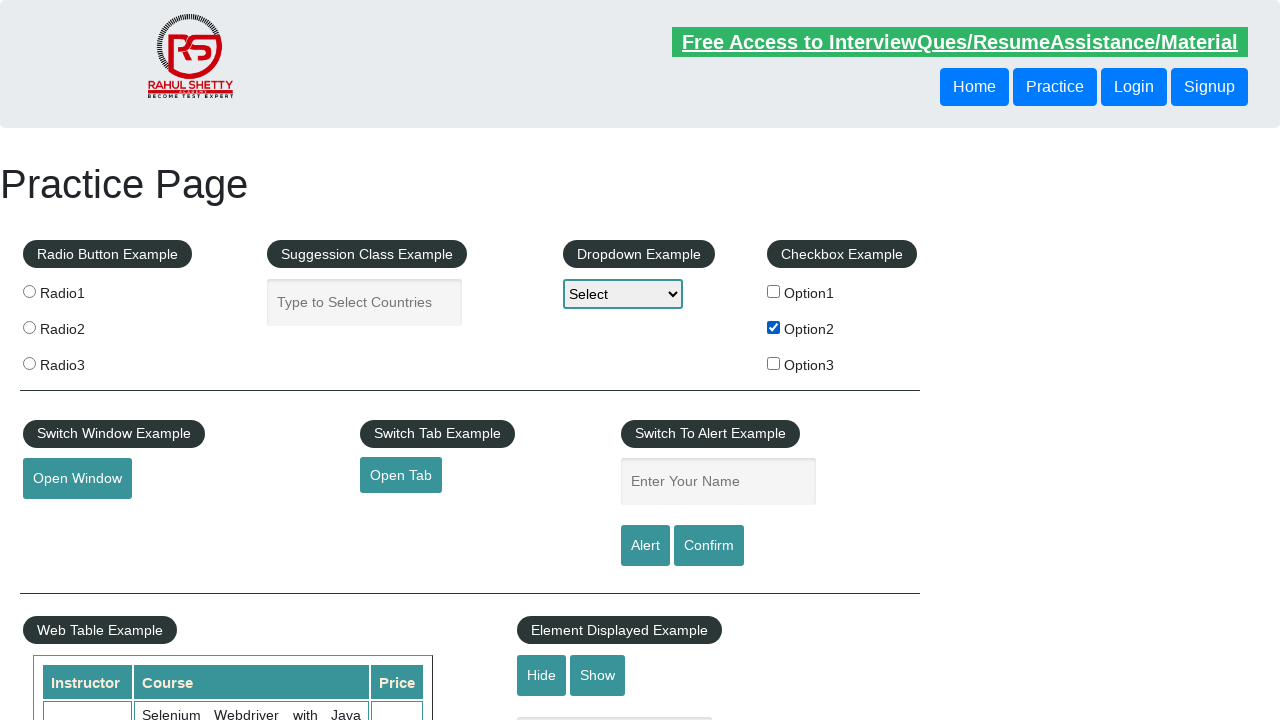

Selected dropdown option with label 'Option2' on #dropdown-class-example
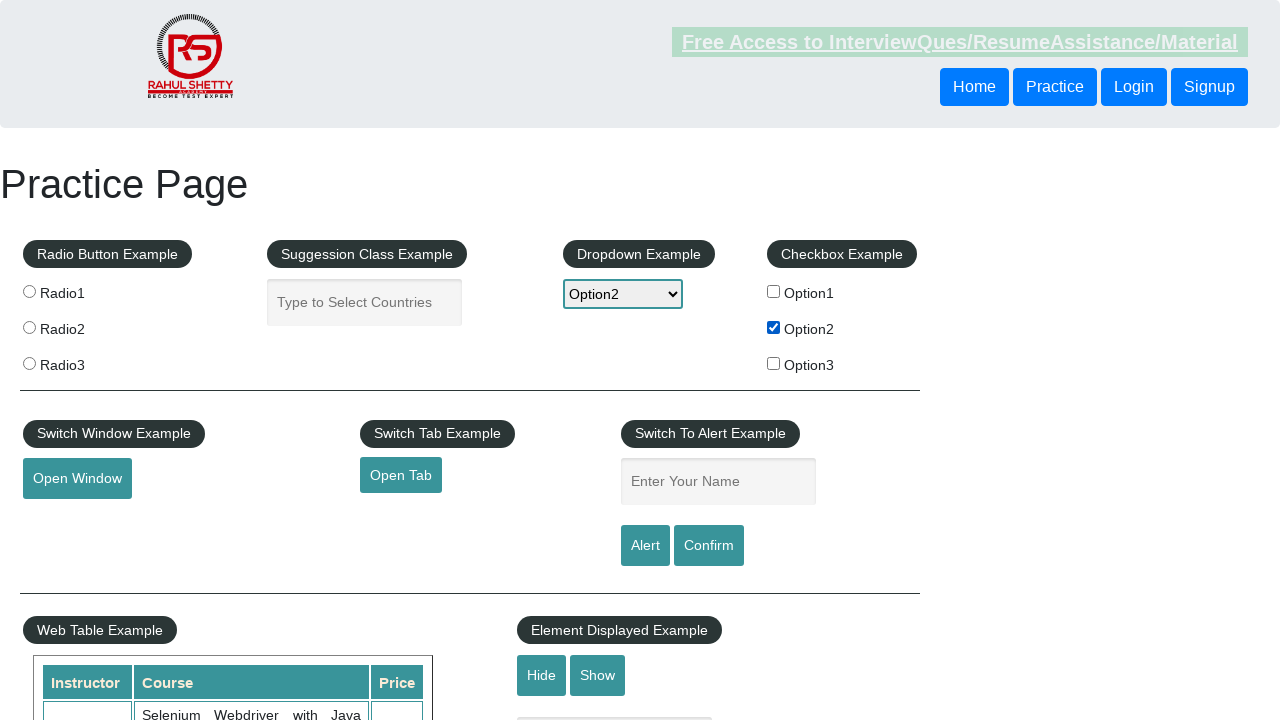

Filled name input field with 'Option2' on #name
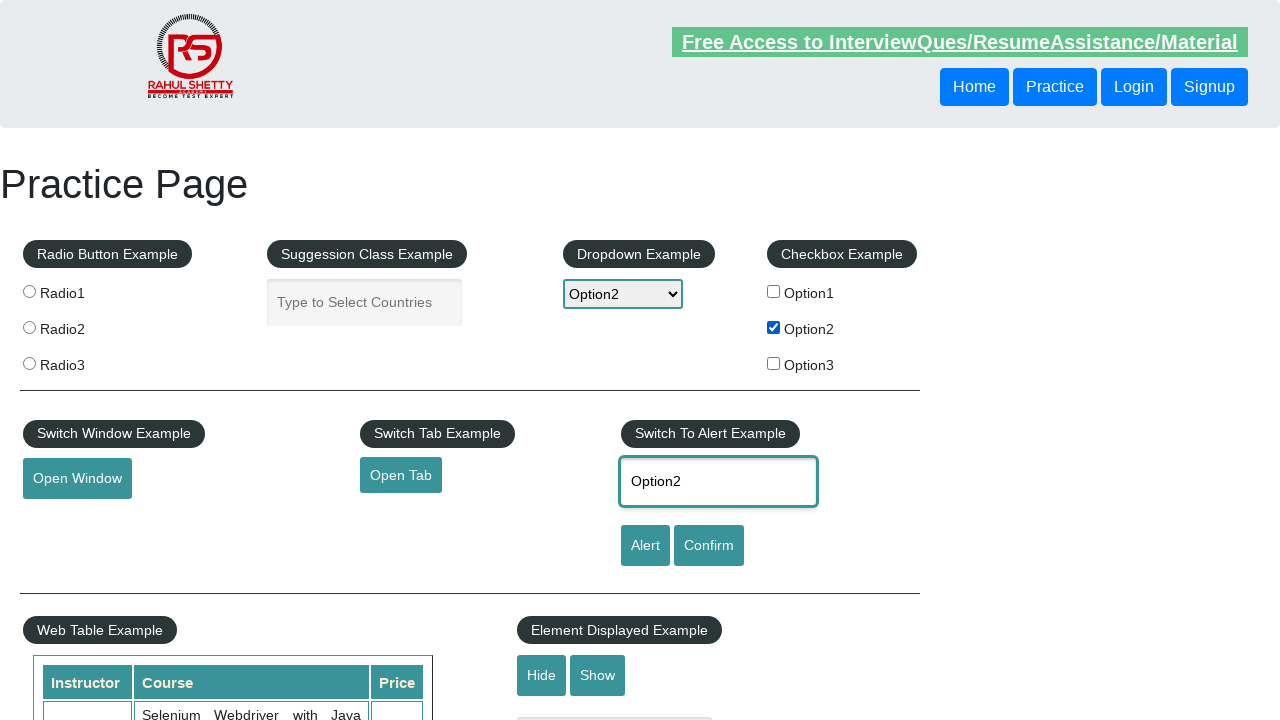

Set up dialog handler to accept alerts
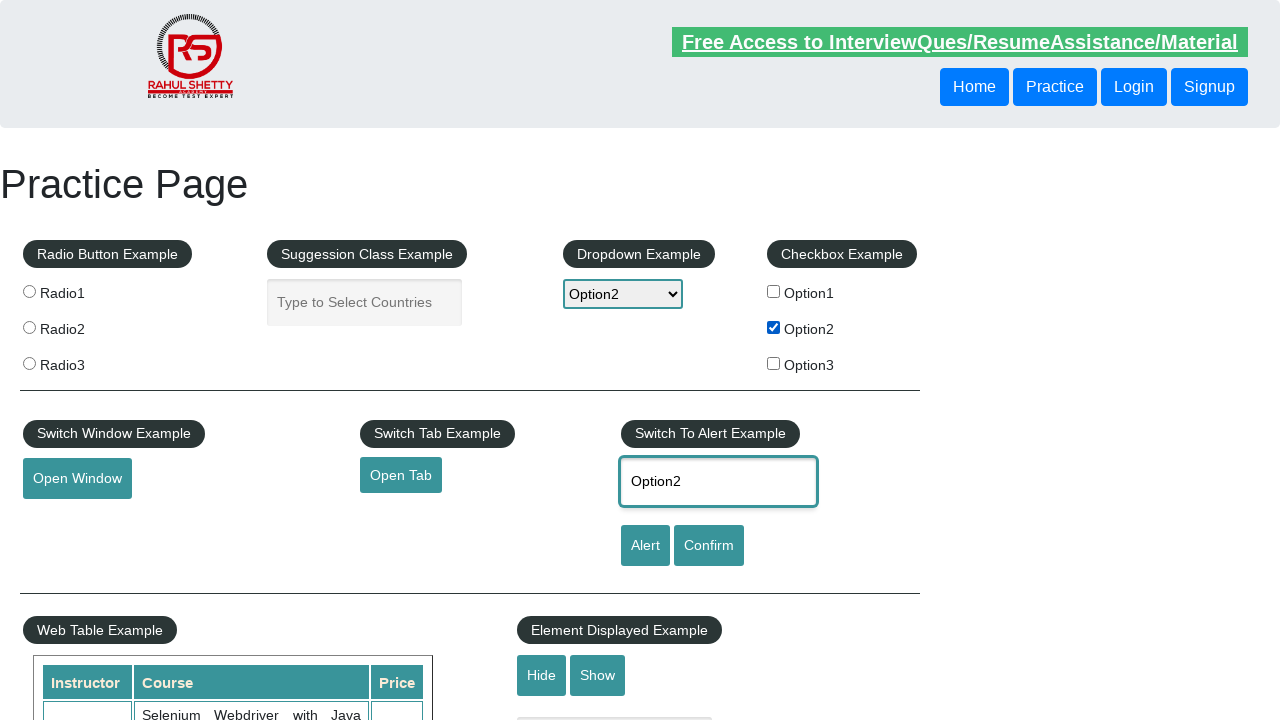

Clicked alert button to trigger alert dialog at (645, 546) on #alertbtn
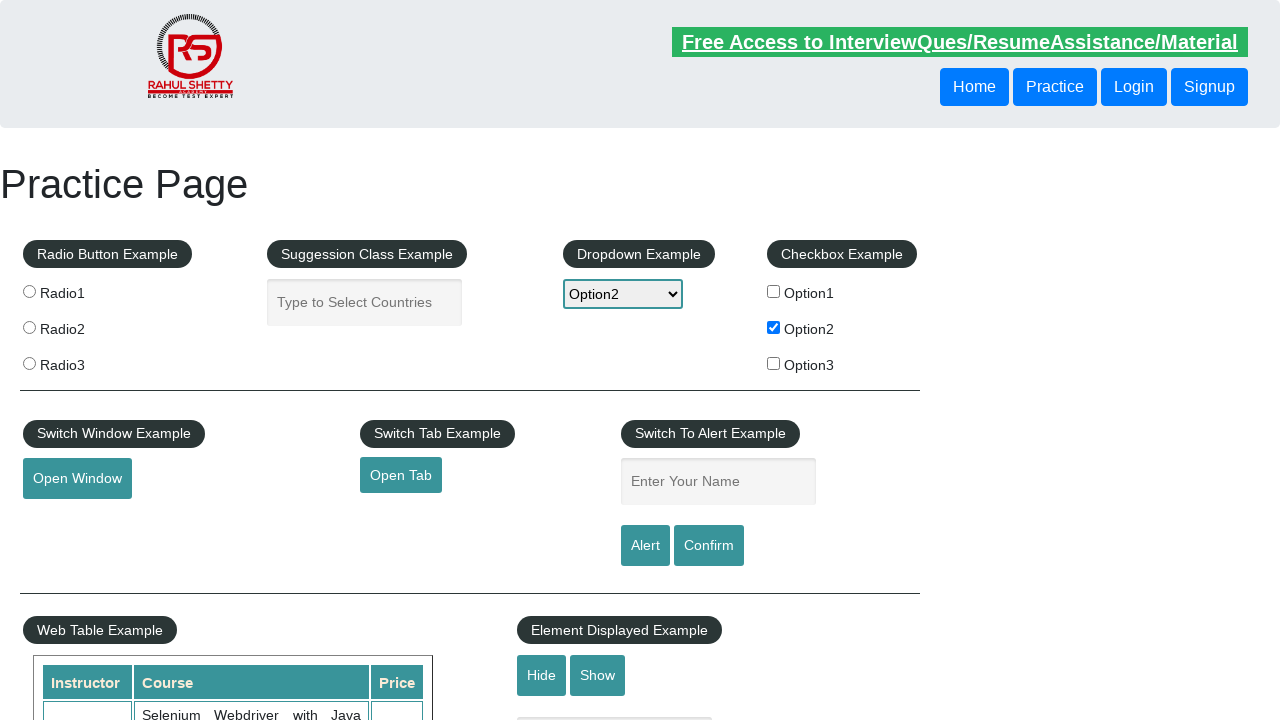

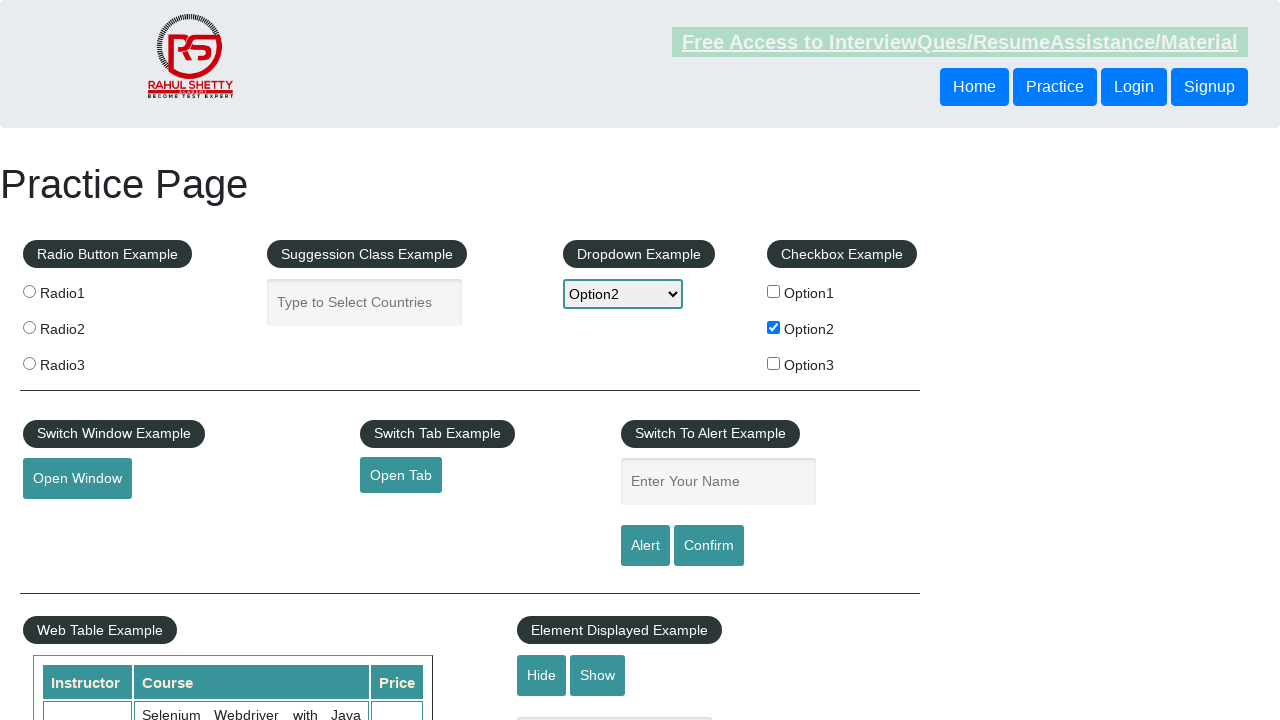